Tests dynamic loading page by clicking the Start button and verifying "Hello World!" text appears, demonstrating behavior with insufficient wait time.

Starting URL: https://automationfc.github.io/dynamic-loading/

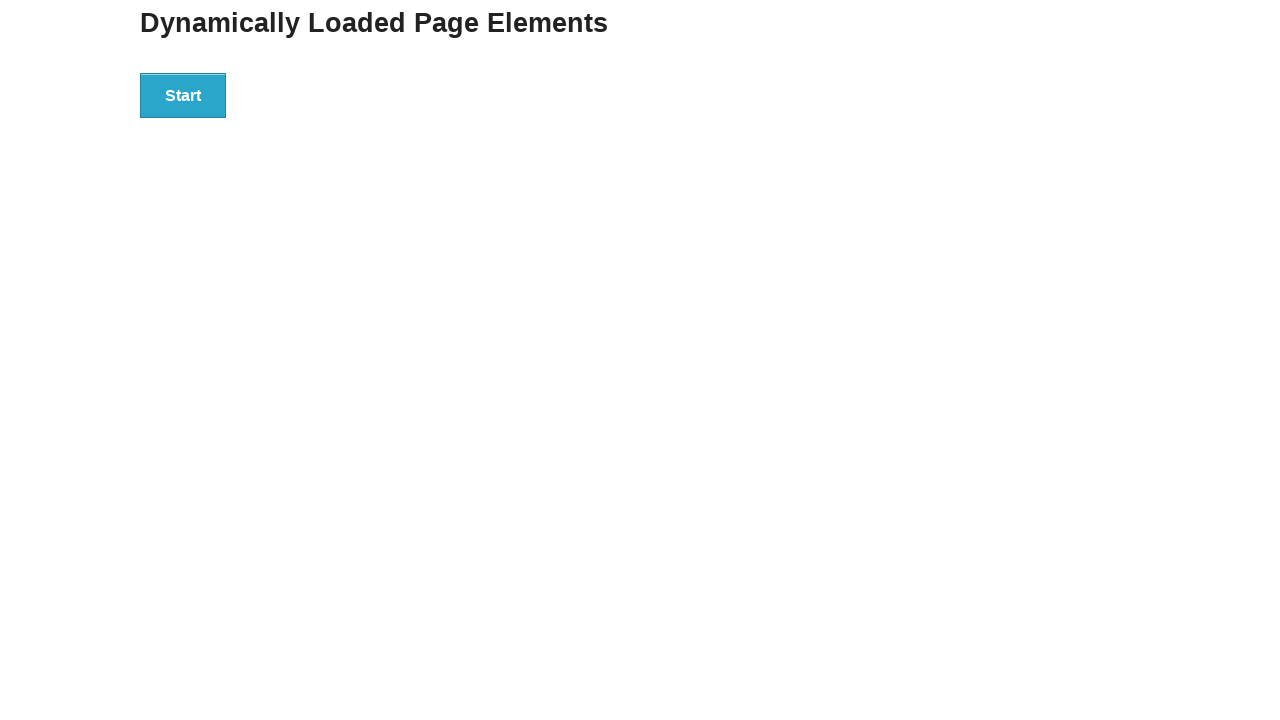

Clicked Start button on dynamic loading page at (183, 95) on div#start>button
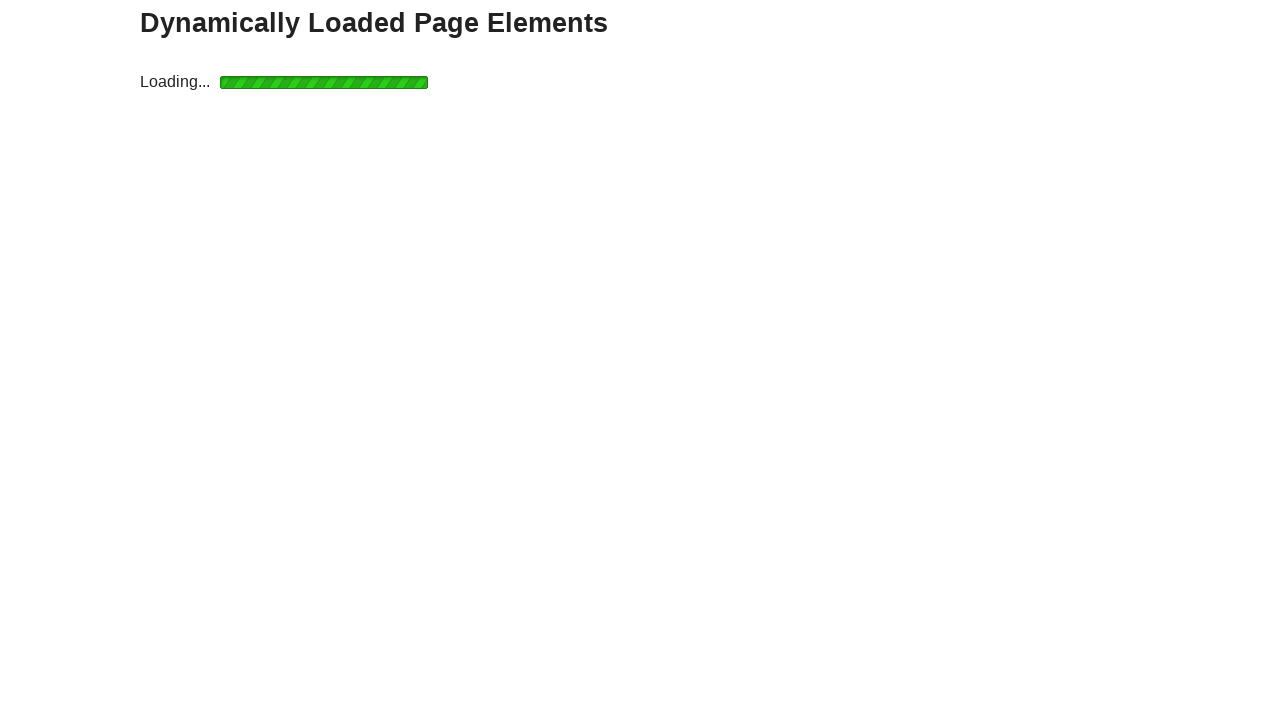

Waited for finish text element to appear
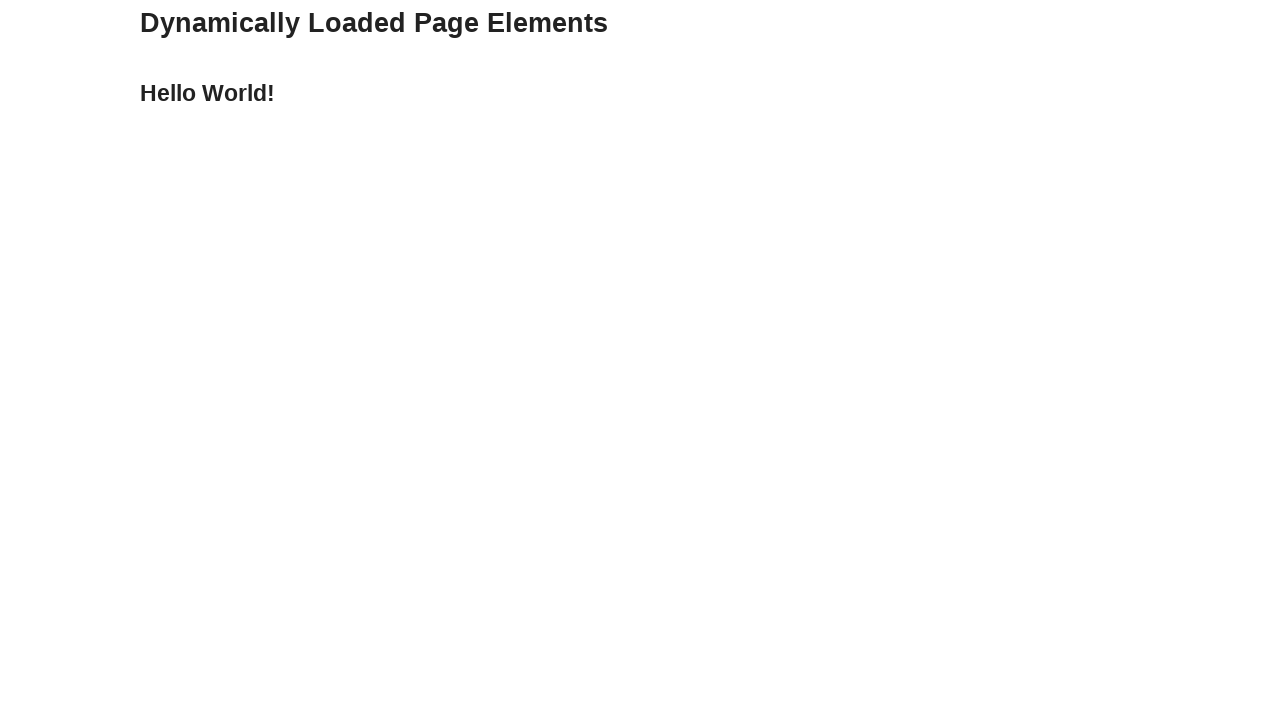

Verified 'Hello World!' text appears in finish element
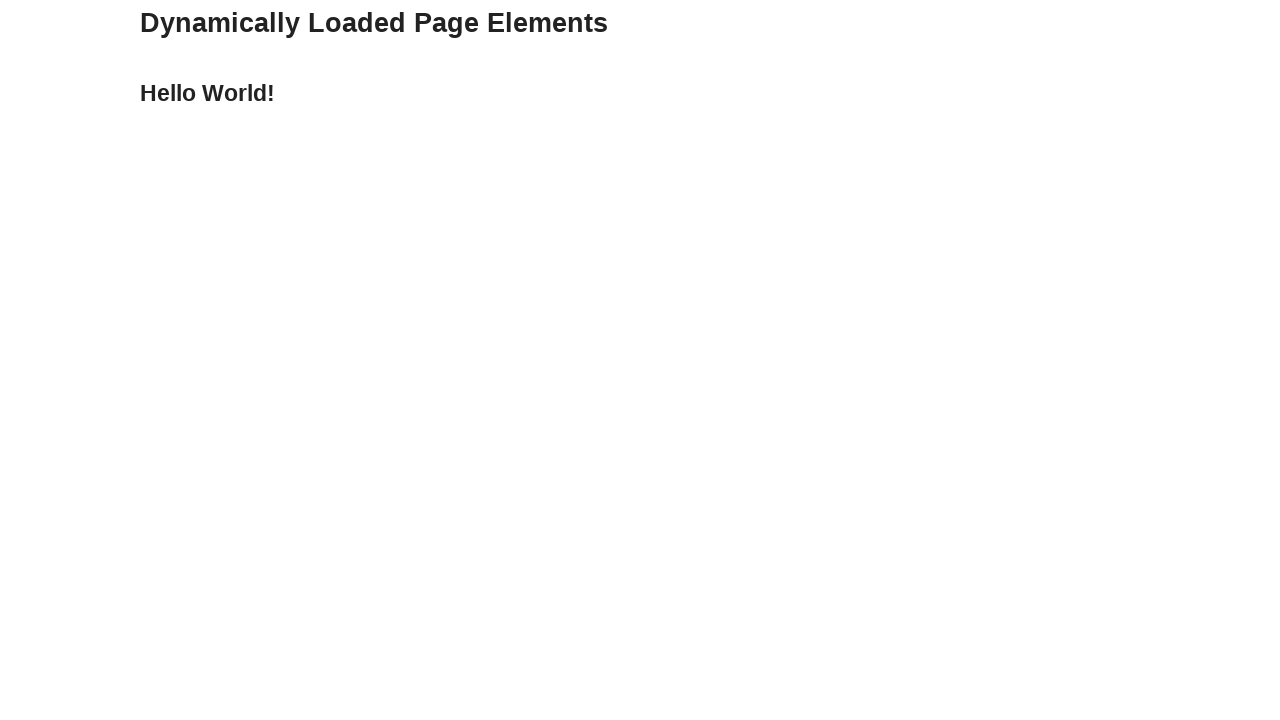

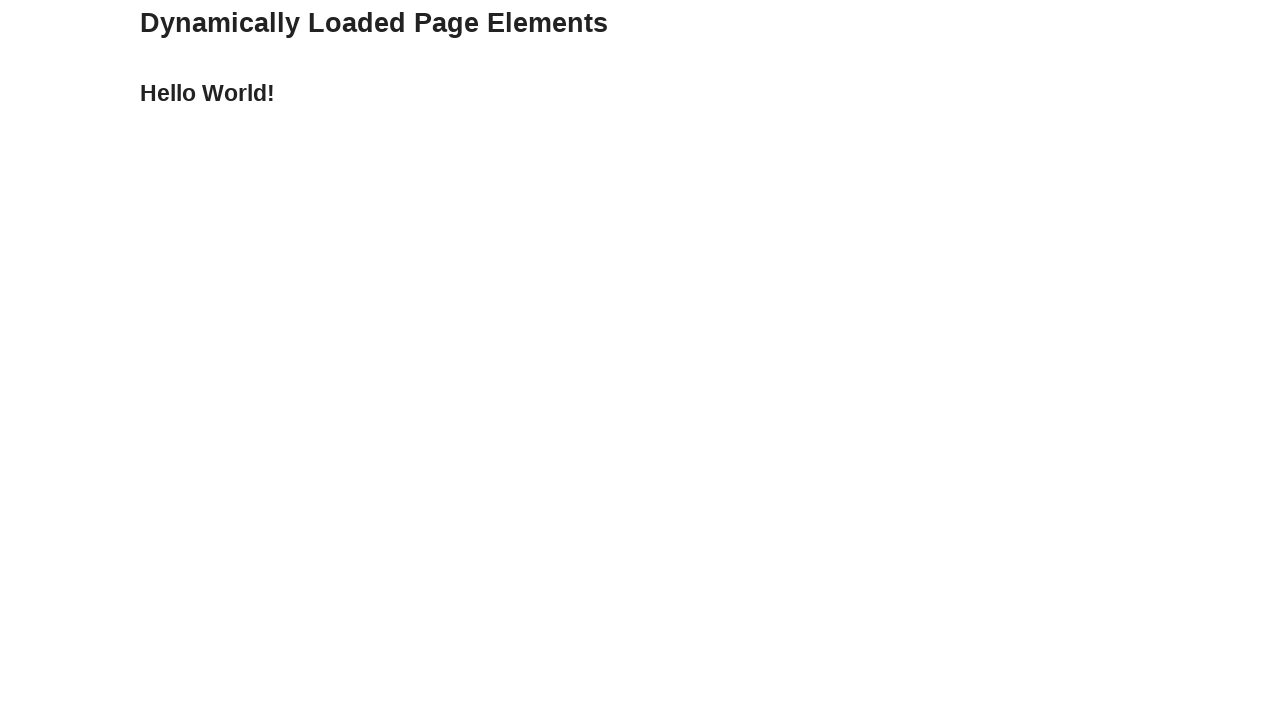